Tests dynamic controls functionality by clicking the Remove button and verifying that the "It's gone!" message appears after the element is removed

Starting URL: https://the-internet.herokuapp.com/dynamic_controls

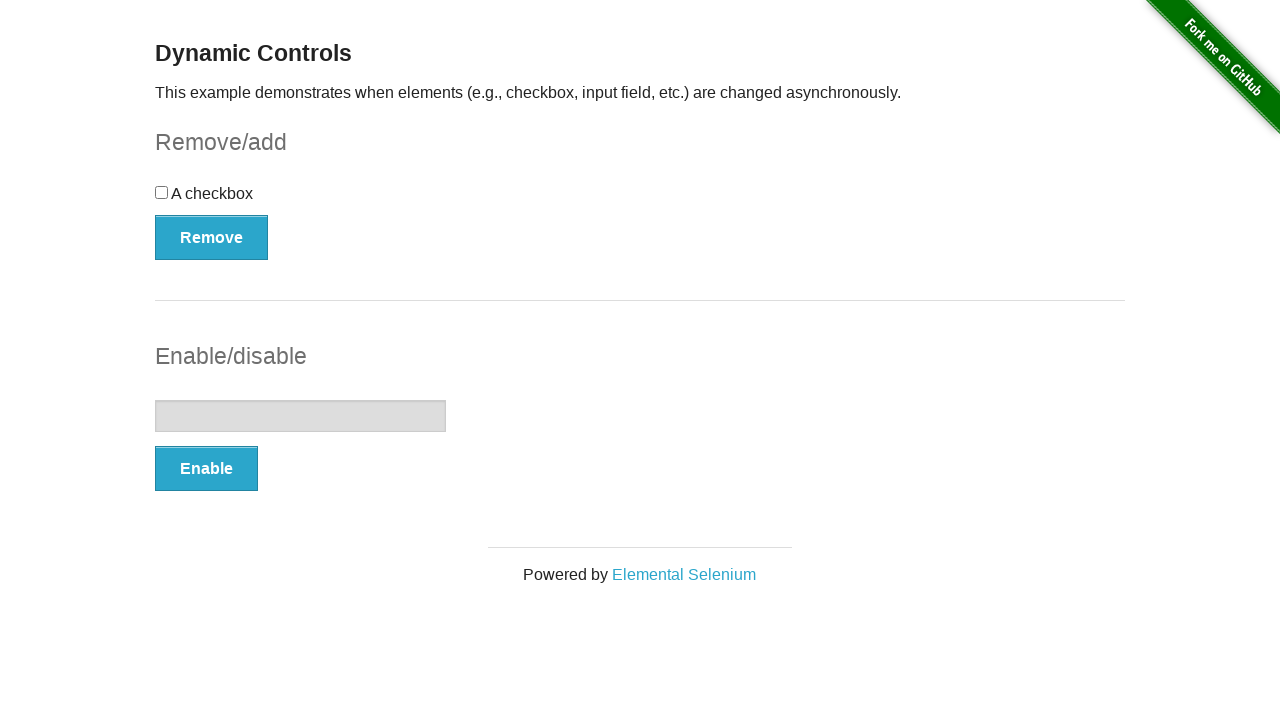

Navigated to dynamic controls page
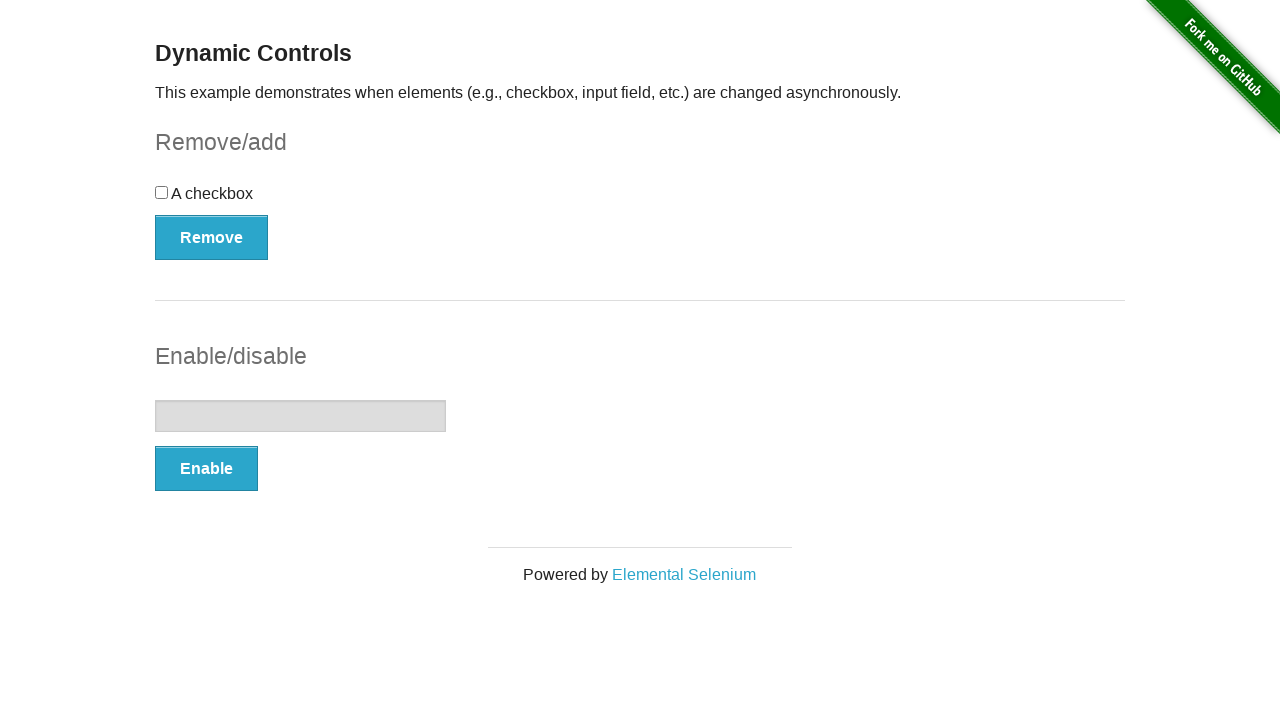

Clicked the Remove button at (212, 237) on xpath=//*[text()='Remove']
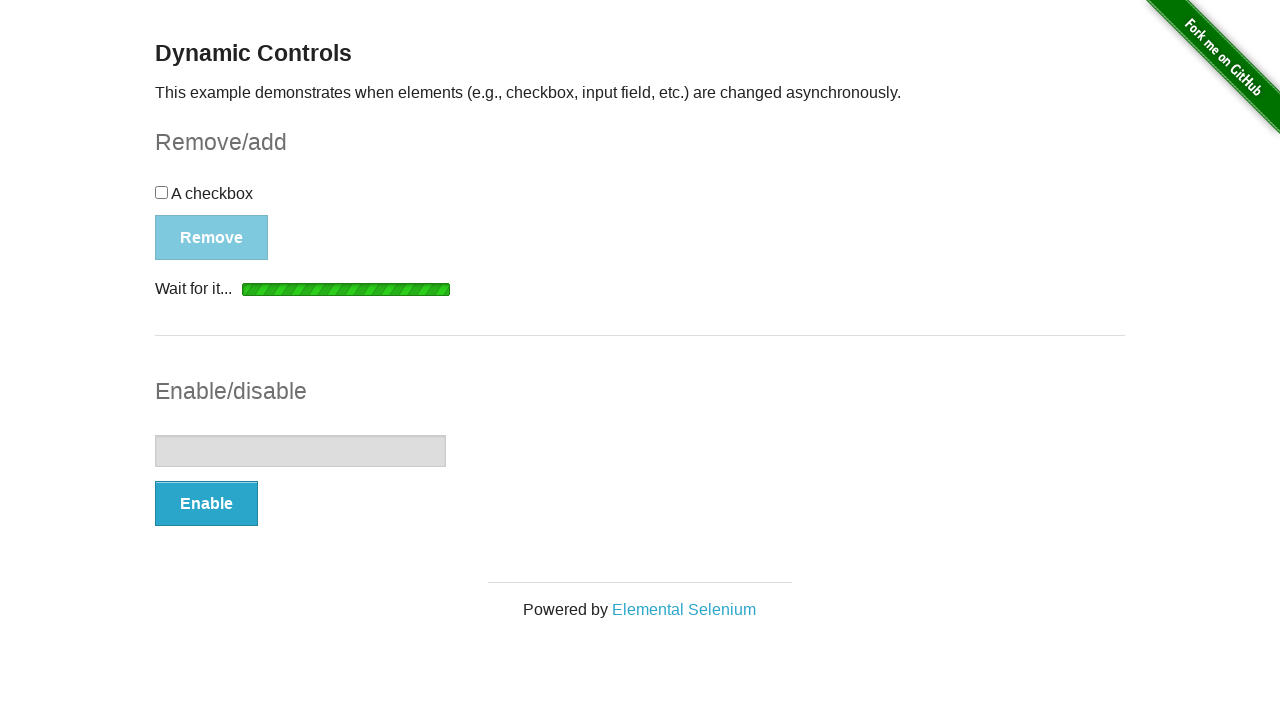

Waited for 'It's gone!' message to appear
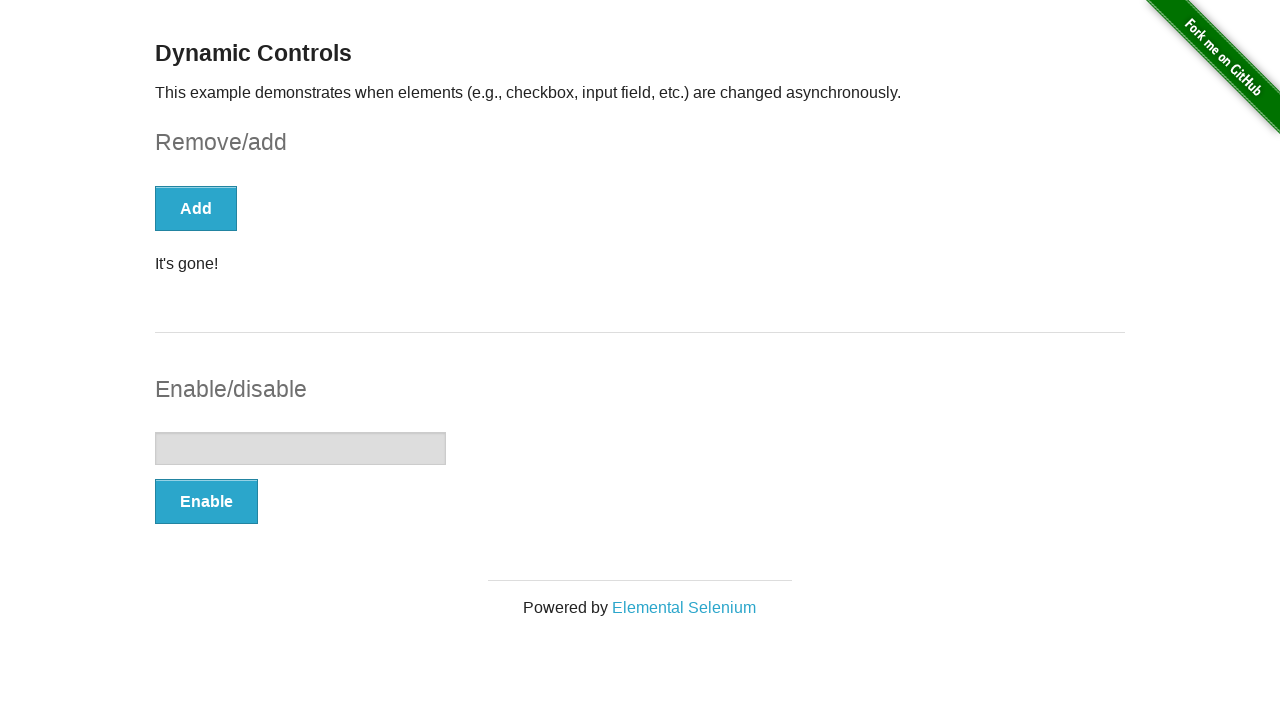

Verified that the message is visible
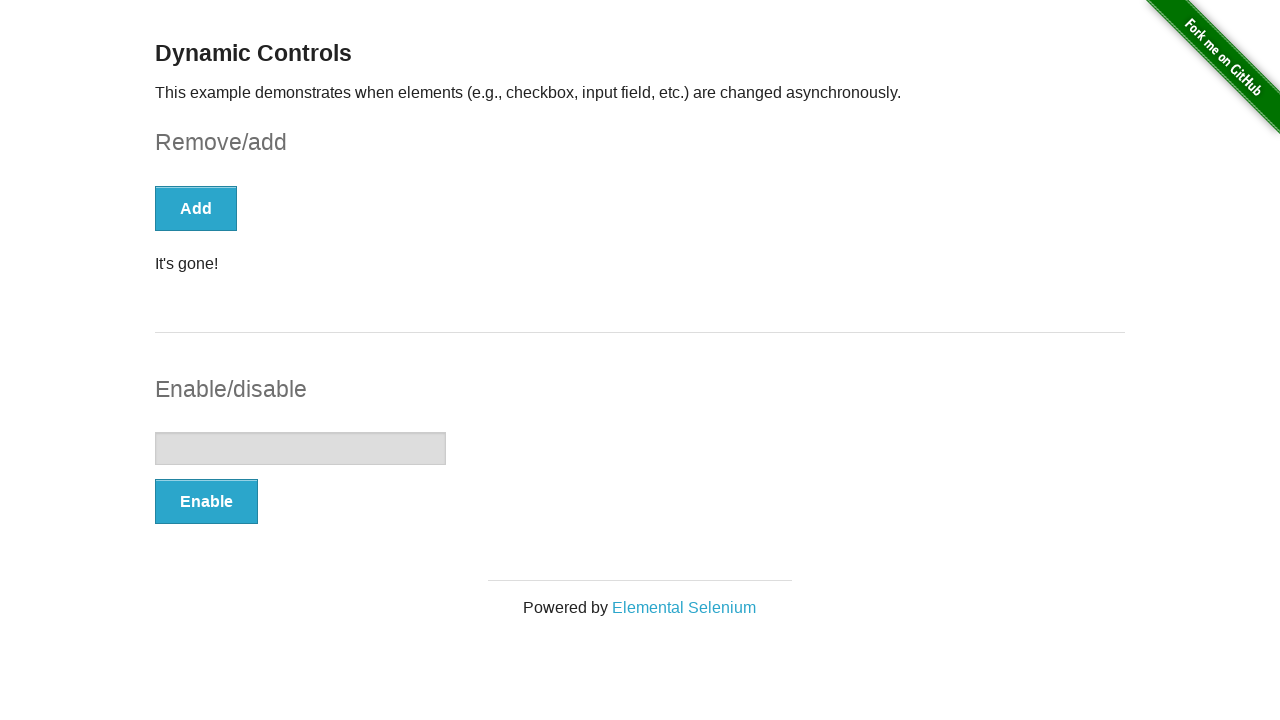

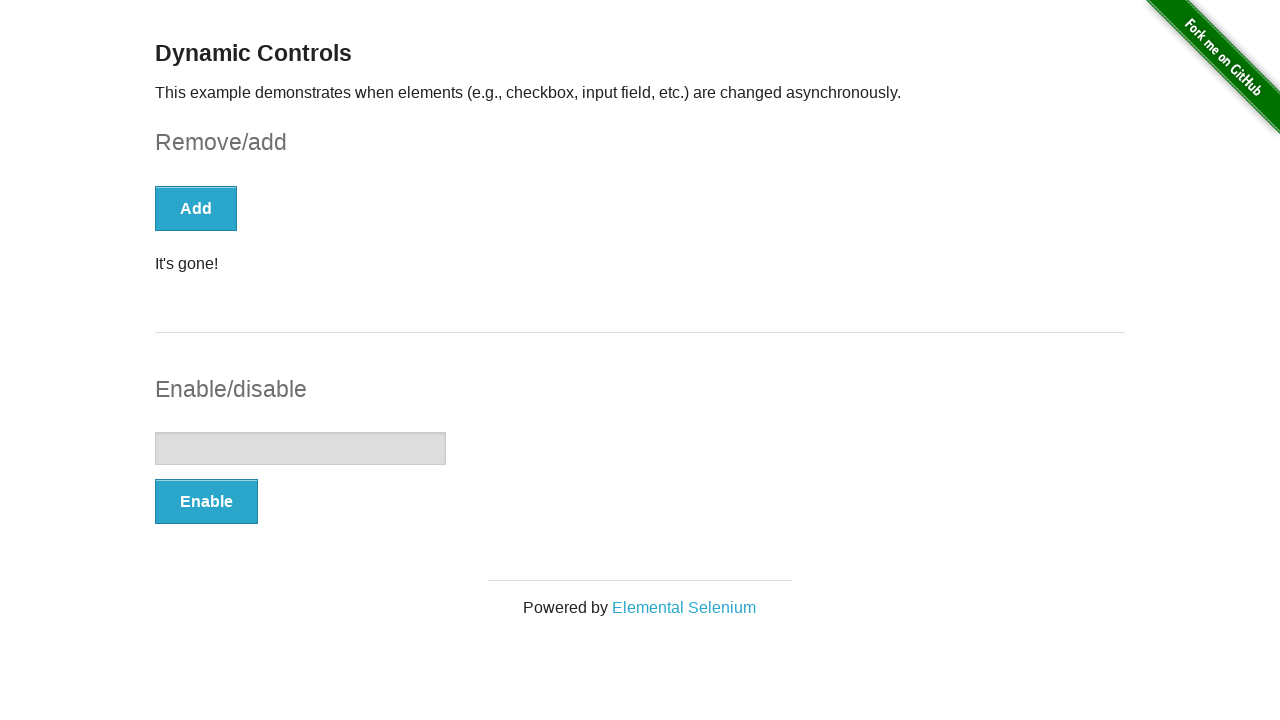